Tests infinite scroll functionality by scrolling to the last paragraph and waiting for more content to load

Starting URL: https://bonigarcia.dev/selenium-webdriver-java/infinite-scroll.html

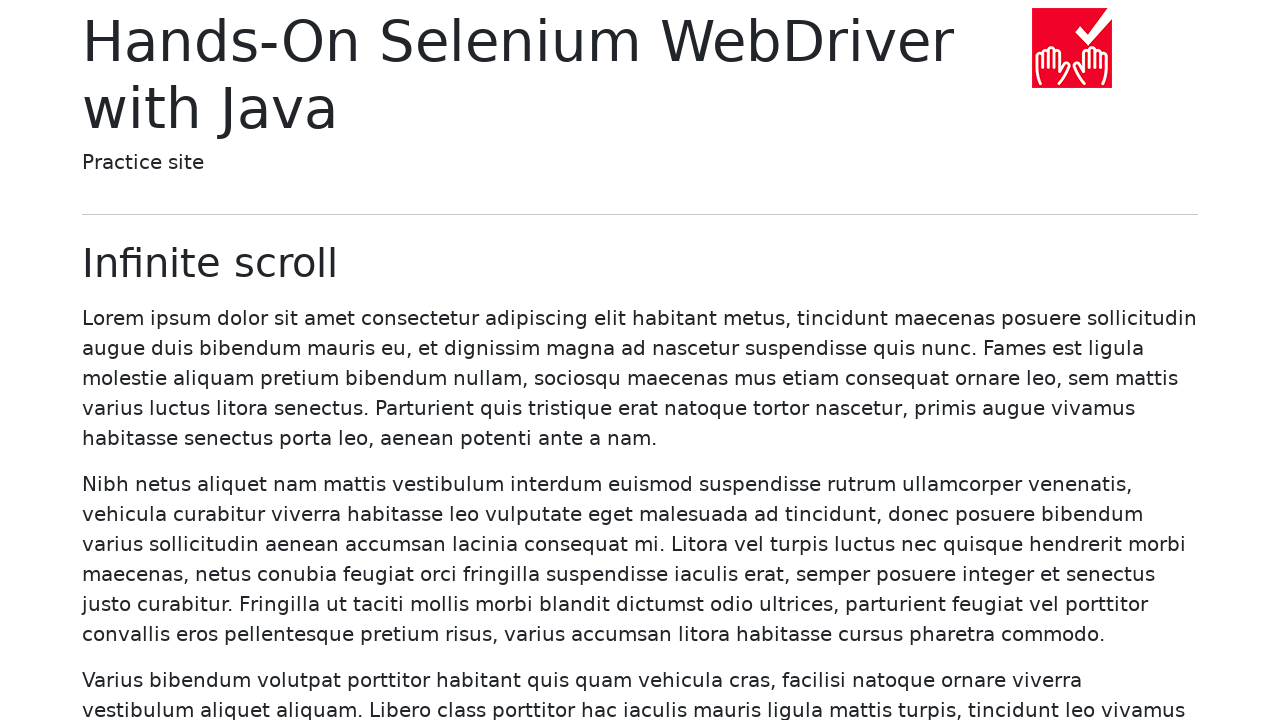

Navigated to infinite scroll test page
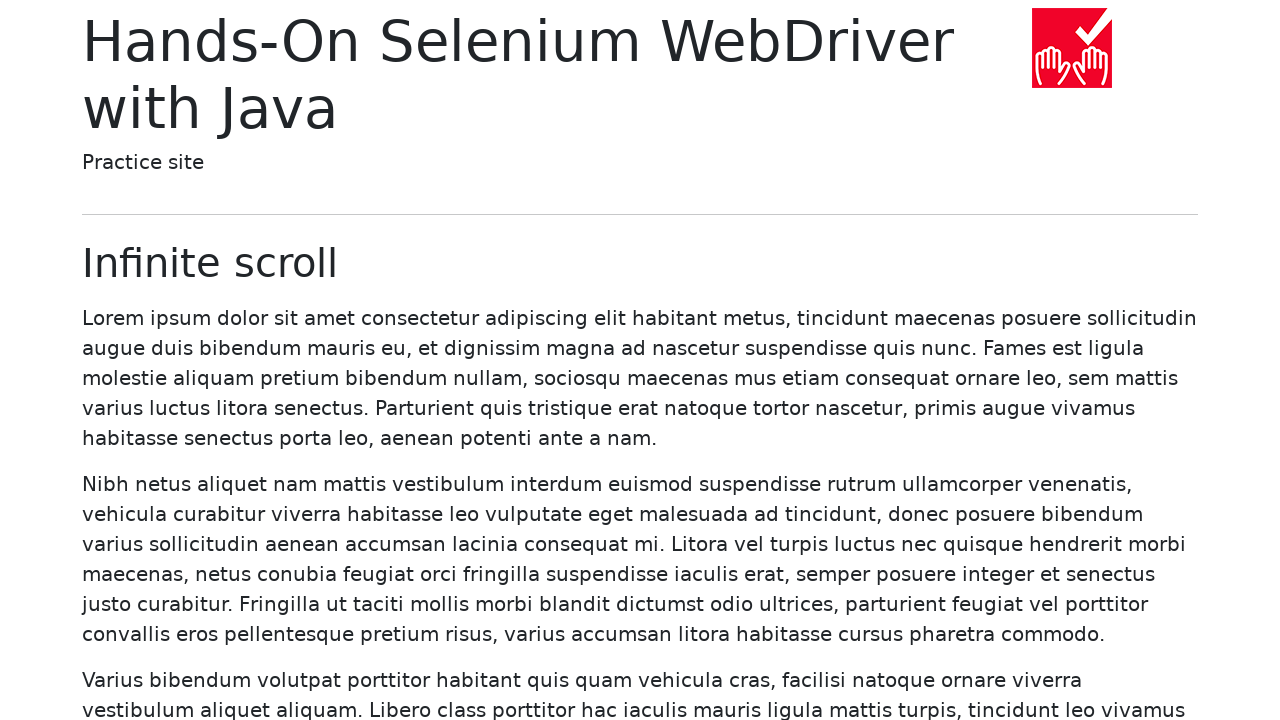

Initial paragraphs loaded
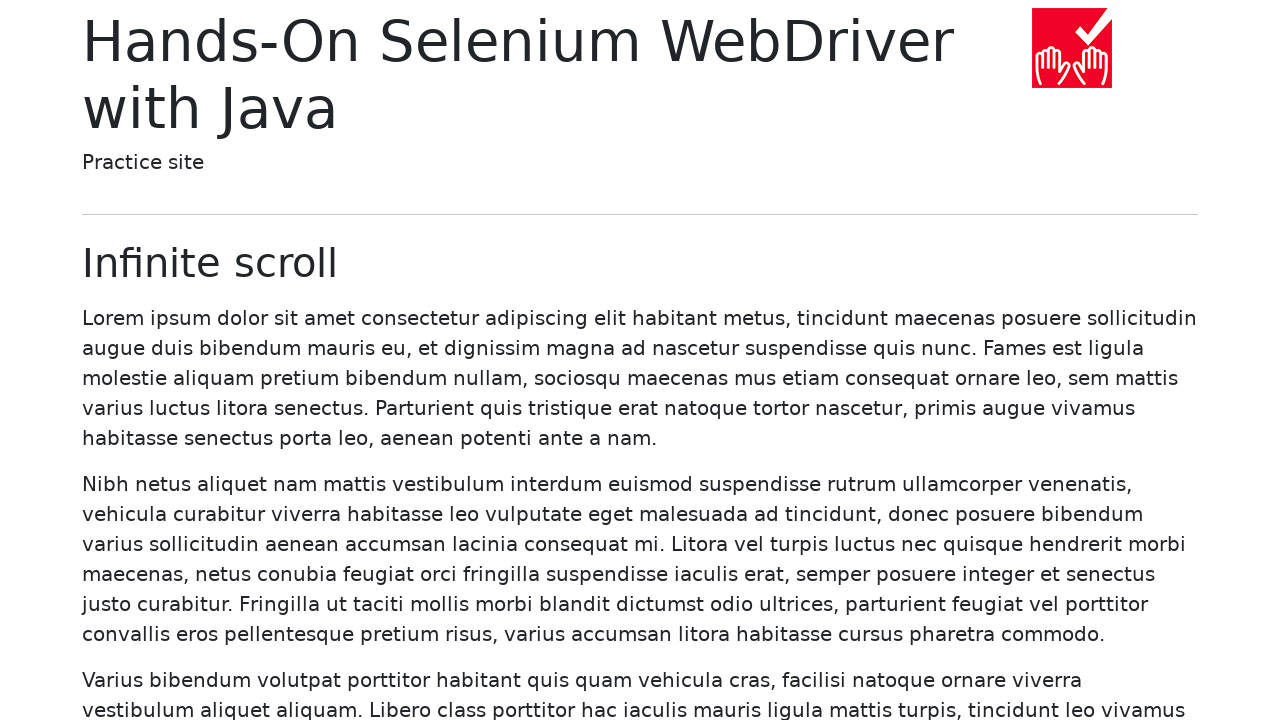

Retrieved initial paragraph count: 20
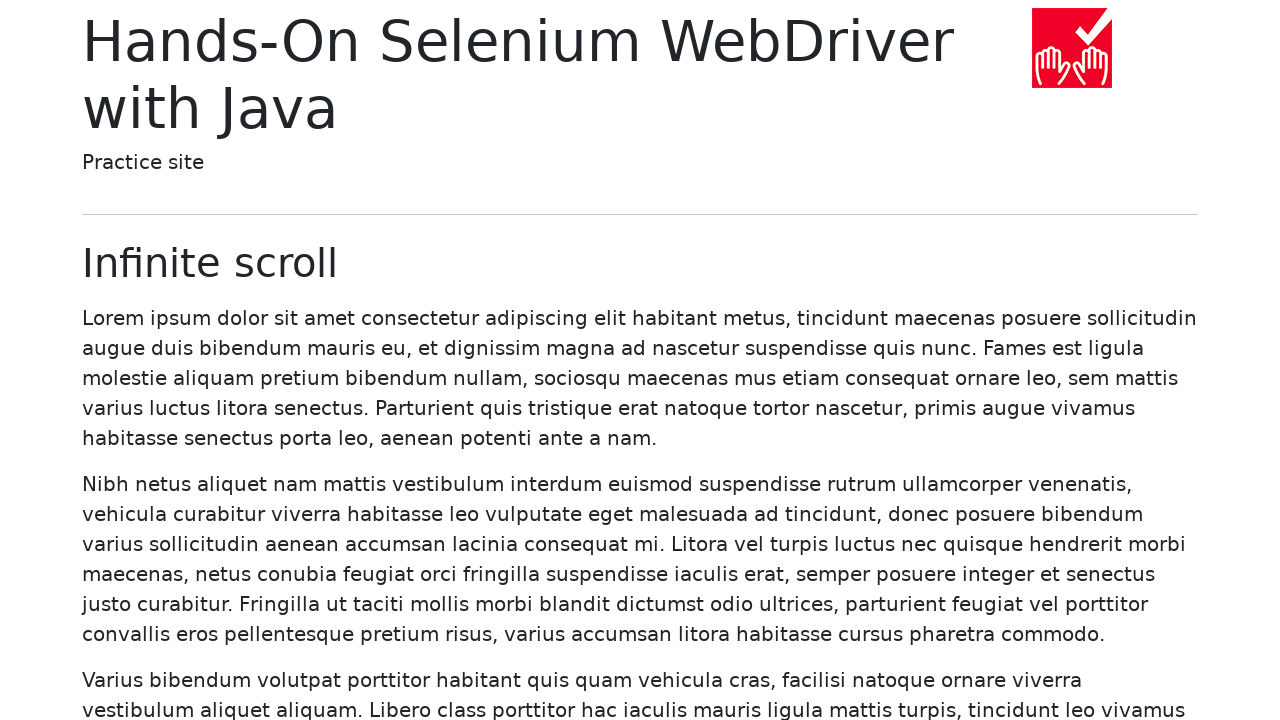

Scrolled to last paragraph (paragraph 20)
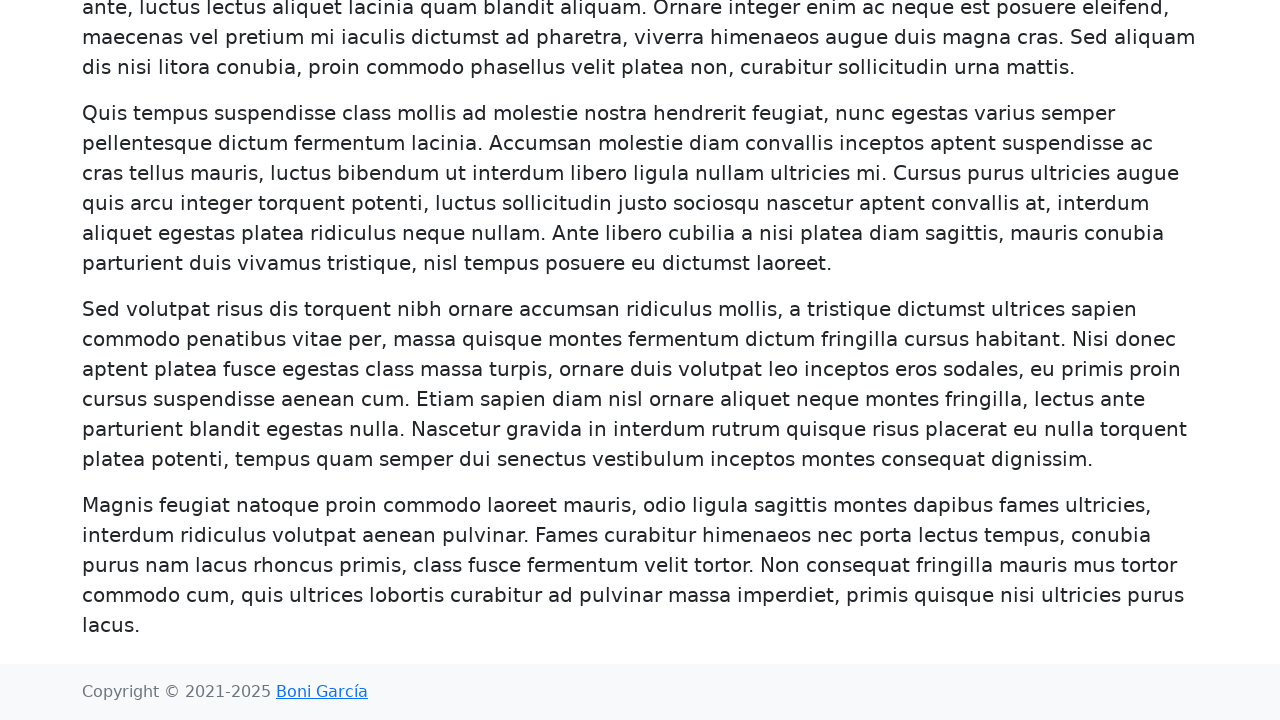

New paragraphs loaded after scrolling
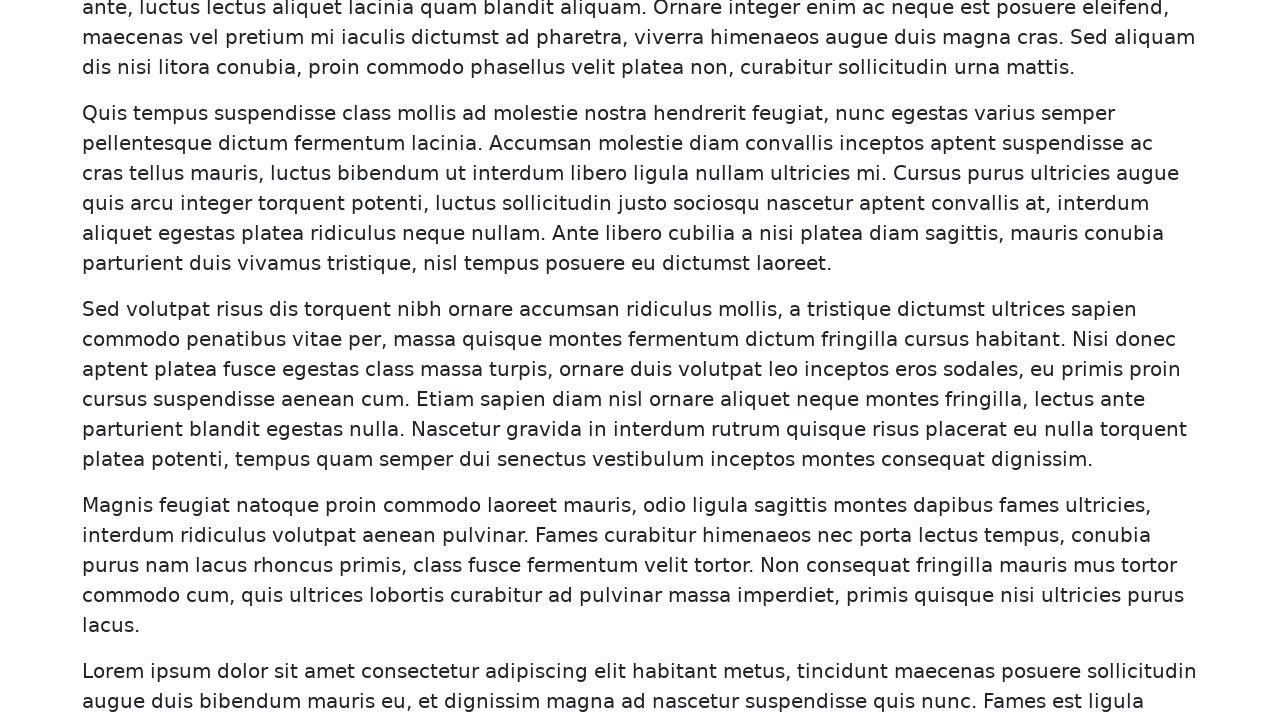

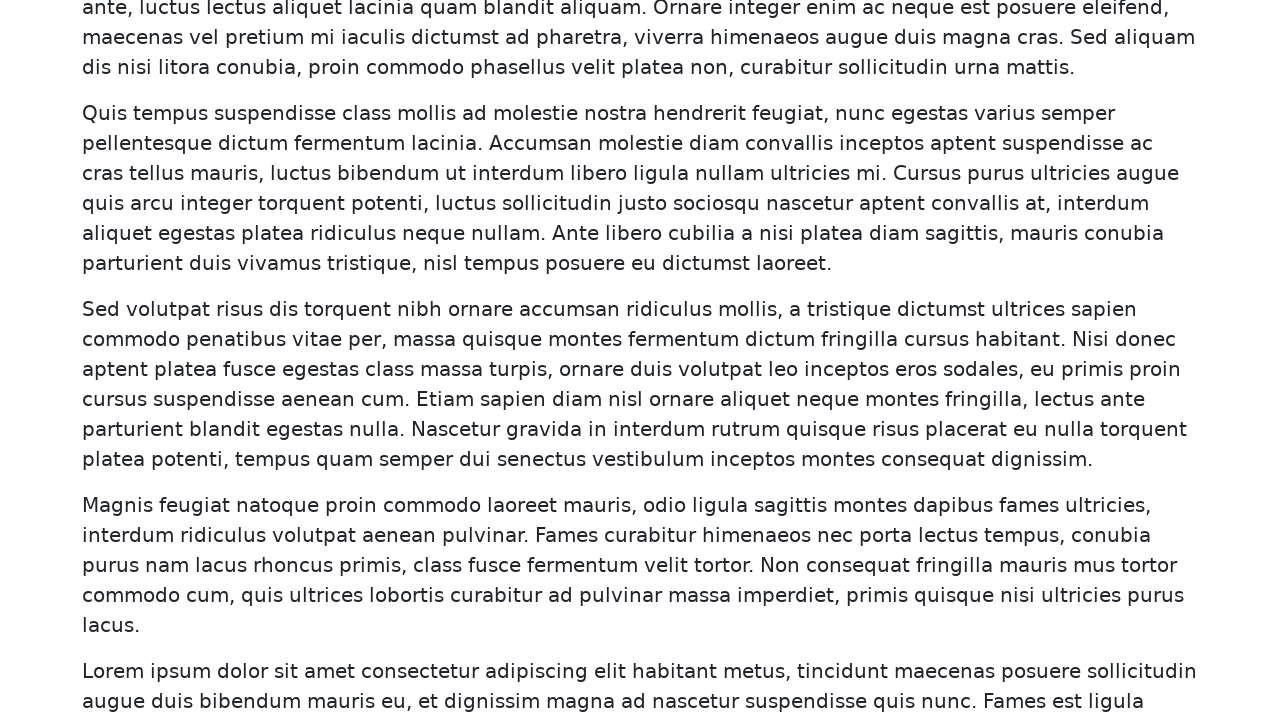